Tests that text entered into an input field is correctly stored by typing "ОТУС" and verifying the input value matches.

Starting URL: https://otus.home.kartushin.su/training.html

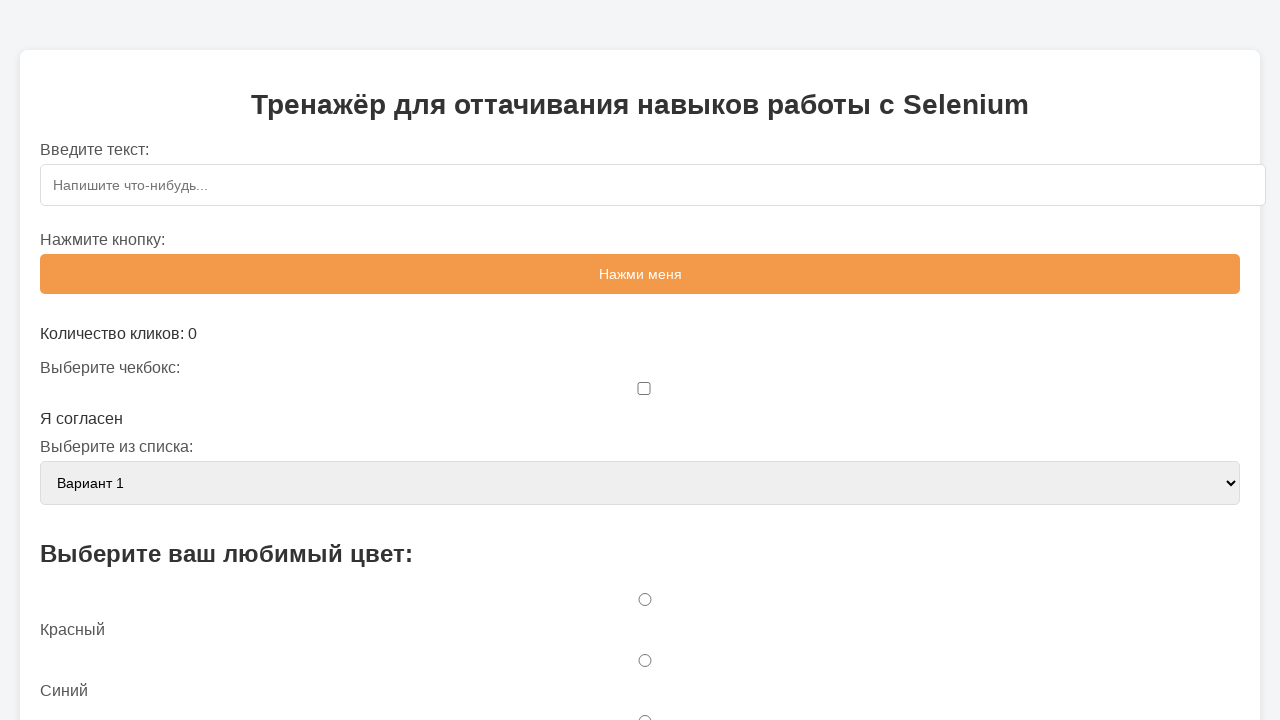

Filled text input field with 'ОТУС' on #textInput
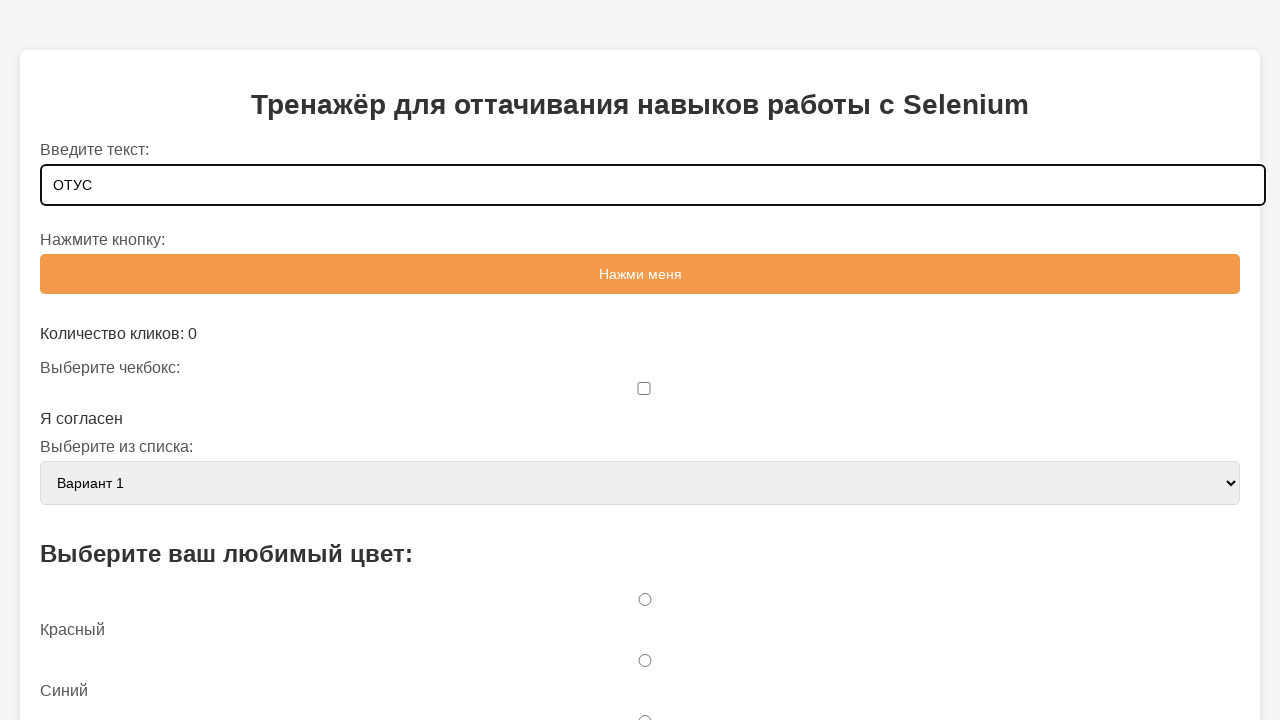

Retrieved input value from text field
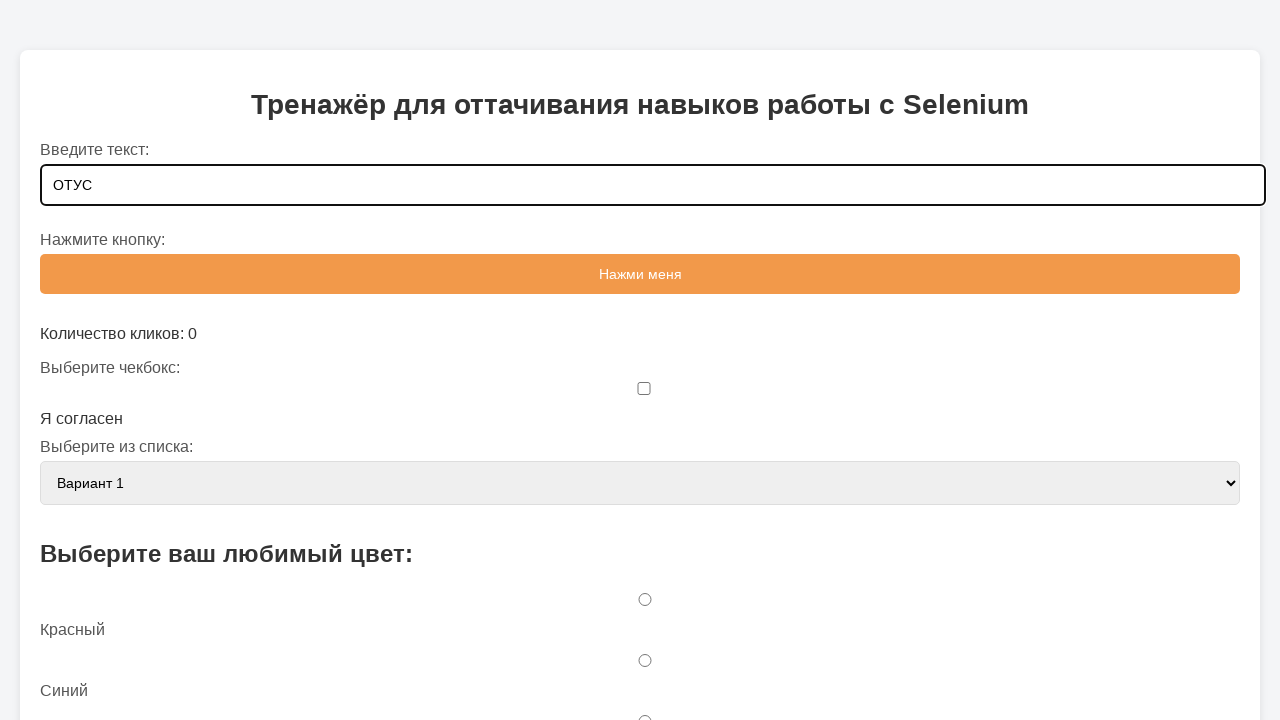

Verified that input value matches 'ОТУС'
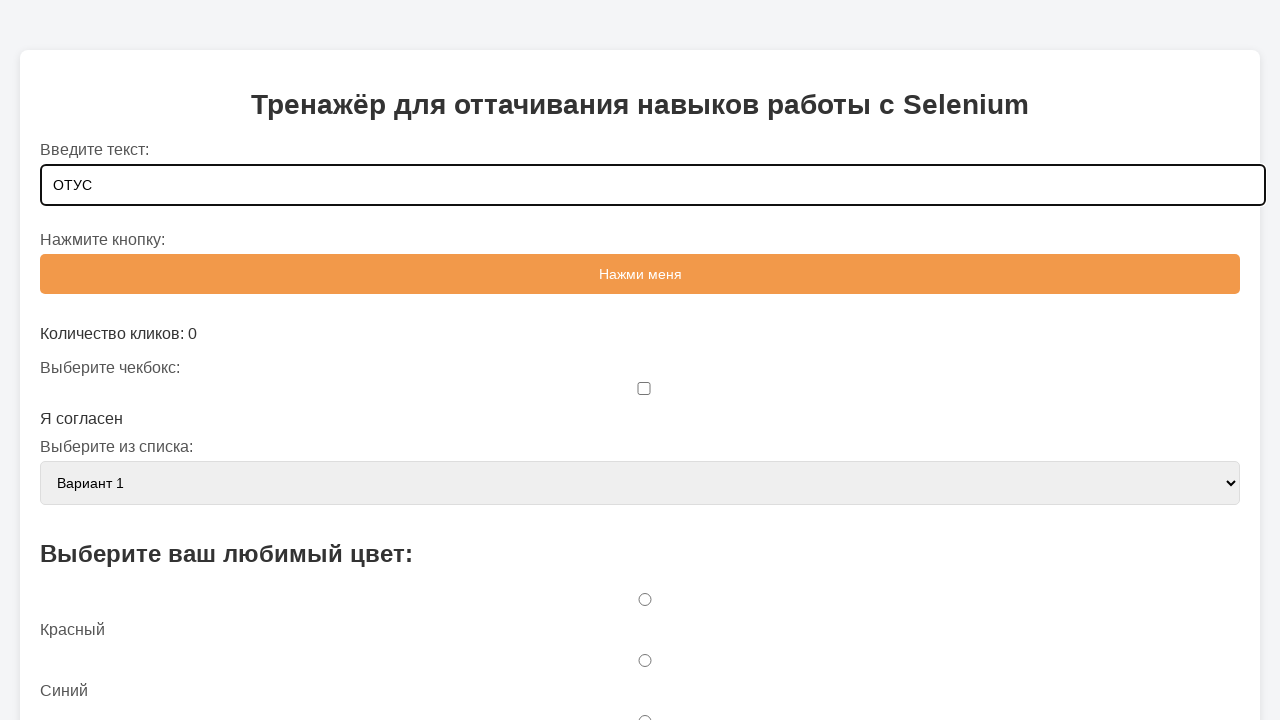

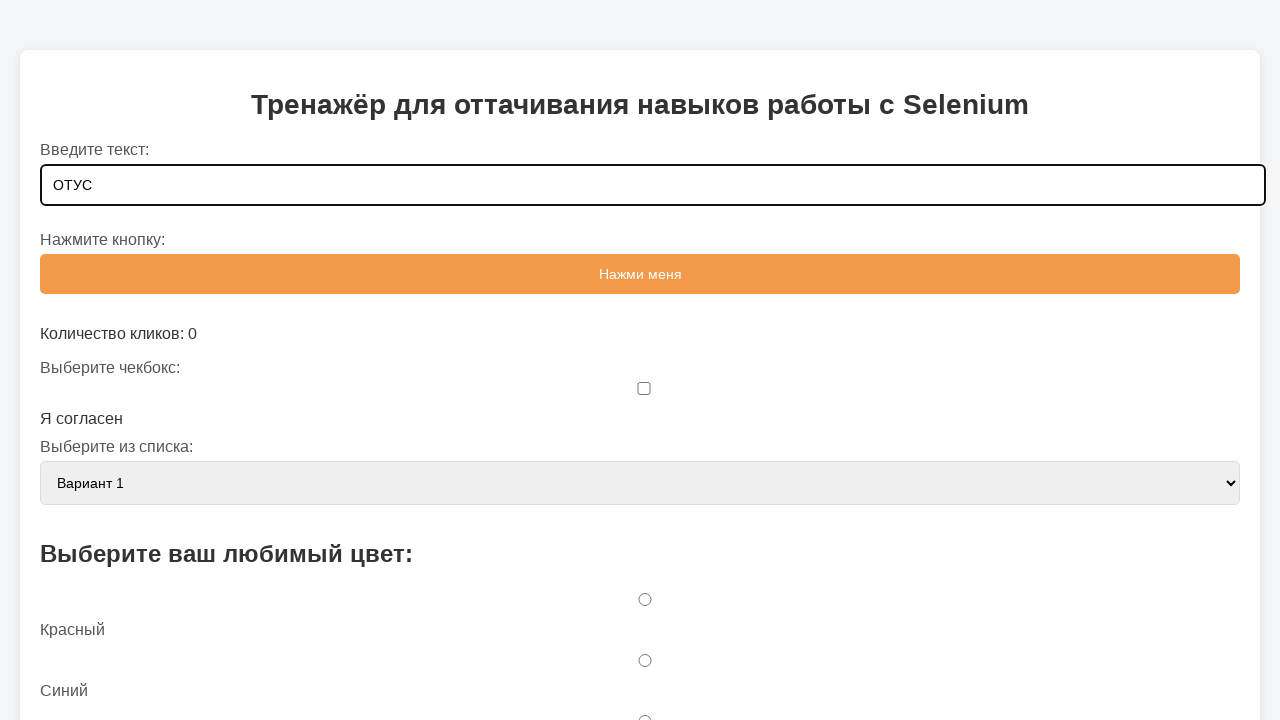